Automates an e-commerce cart workflow by adding multiple products to cart, proceeding to checkout, and applying a promo code

Starting URL: https://rahulshettyacademy.com/seleniumPractise/

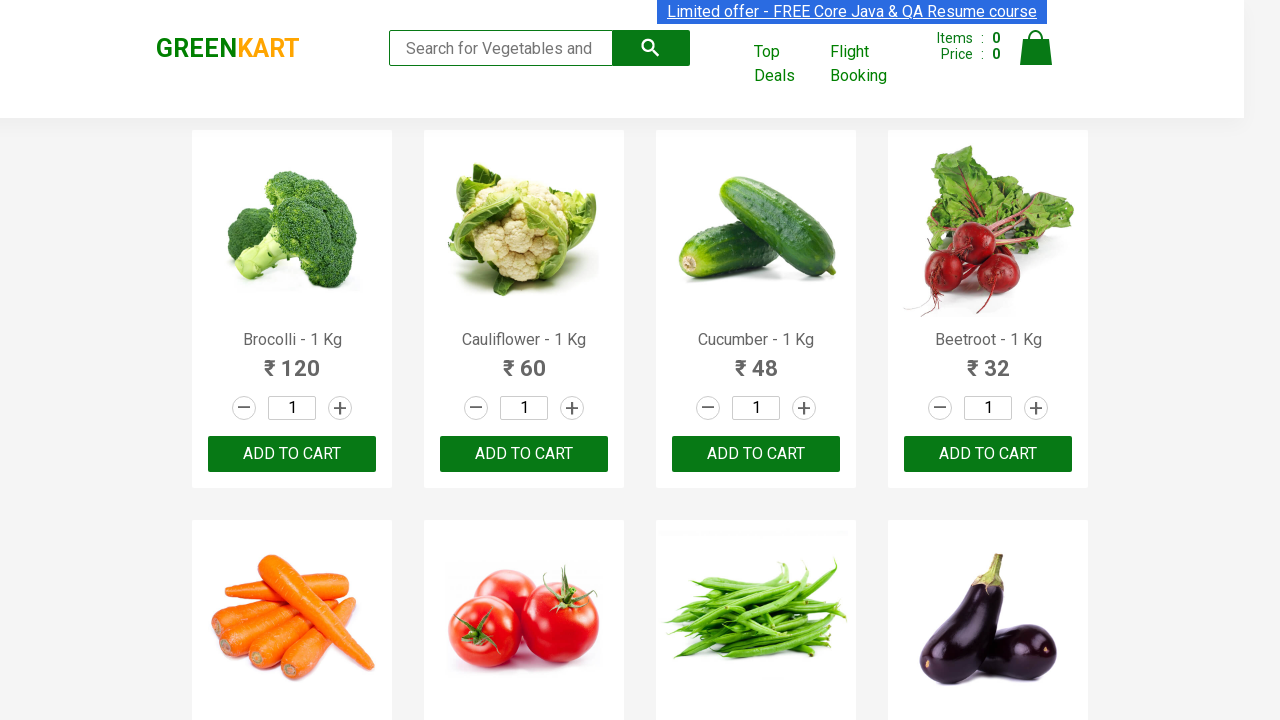

Waited for page to load (1000ms timeout)
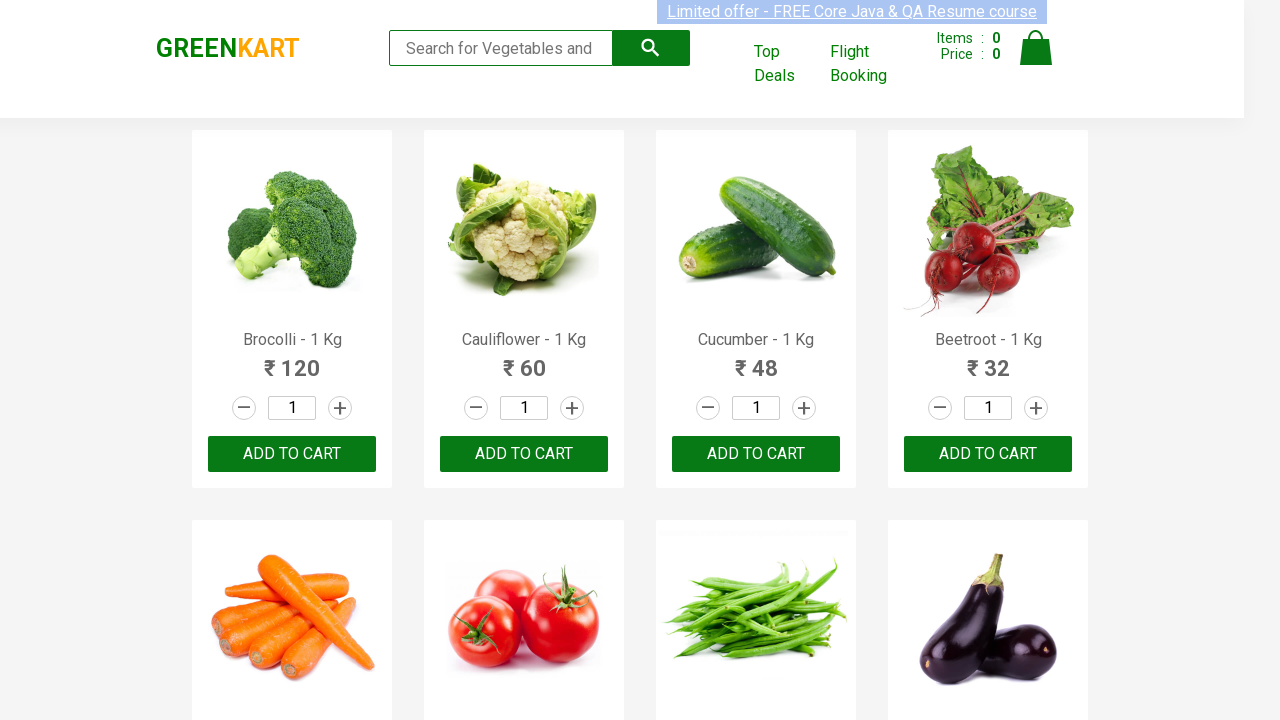

Retrieved all product name elements
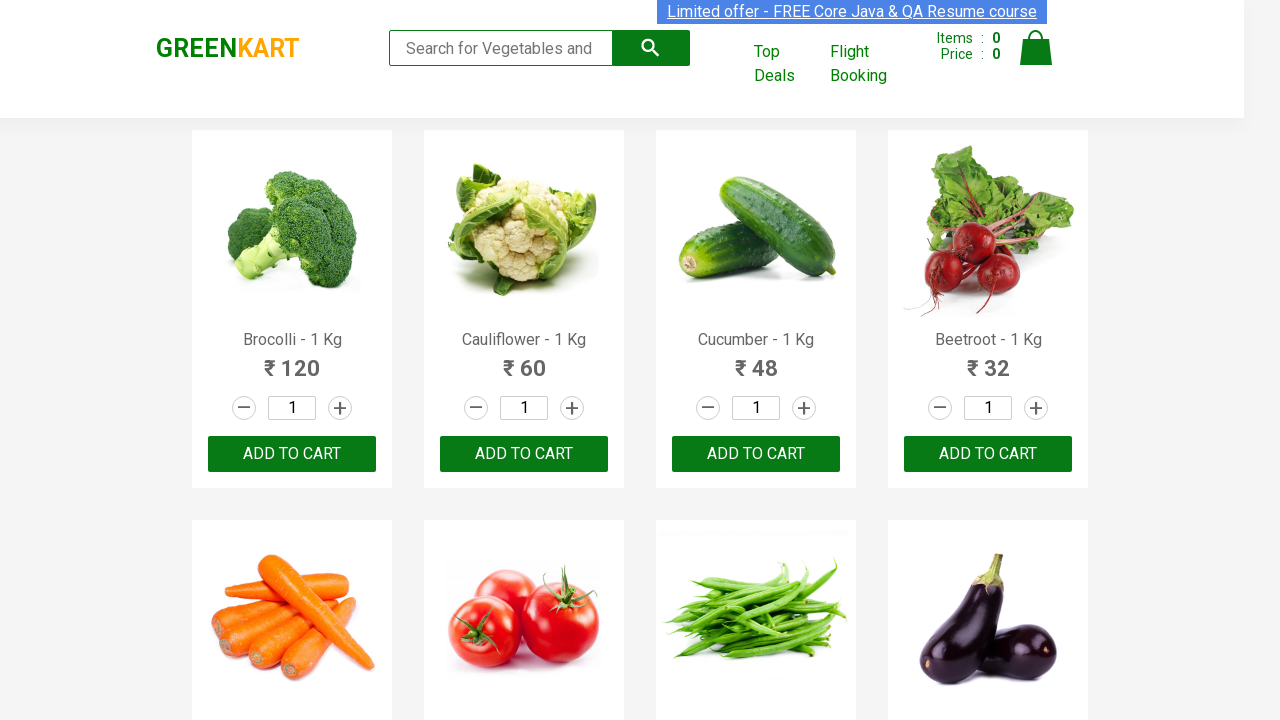

Retrieved product text for item 0
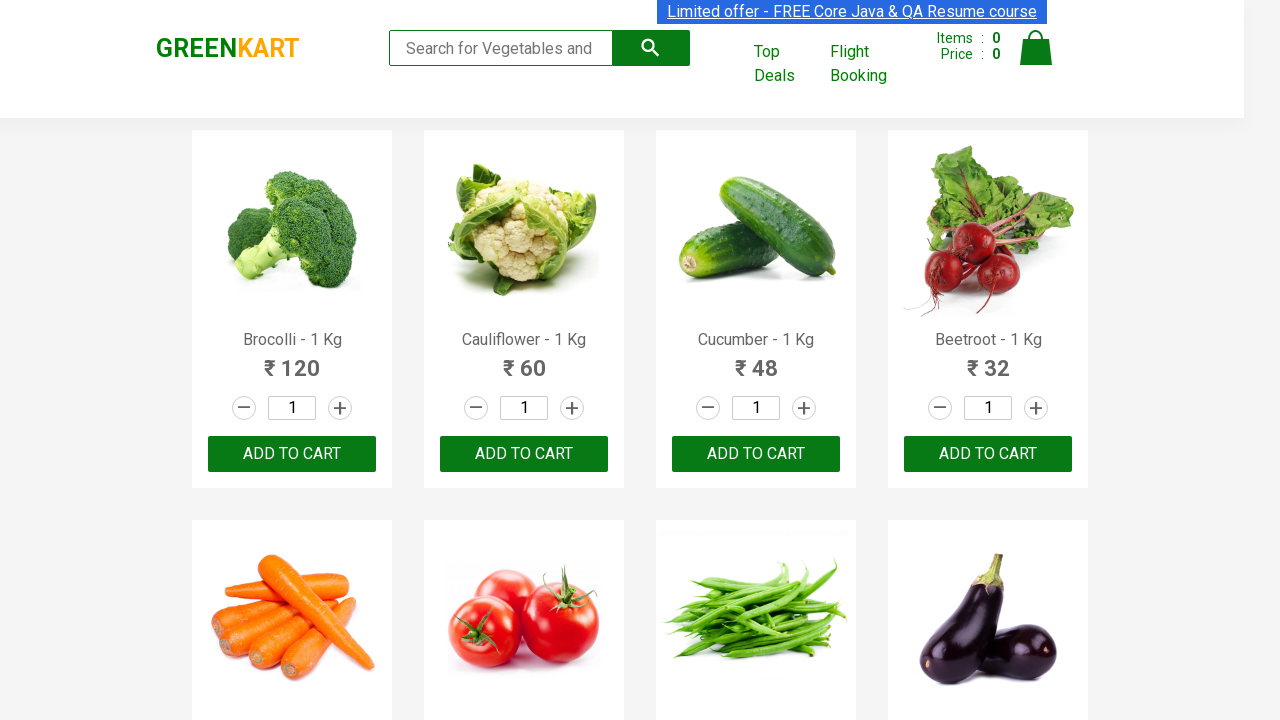

Retrieved product text for item 1
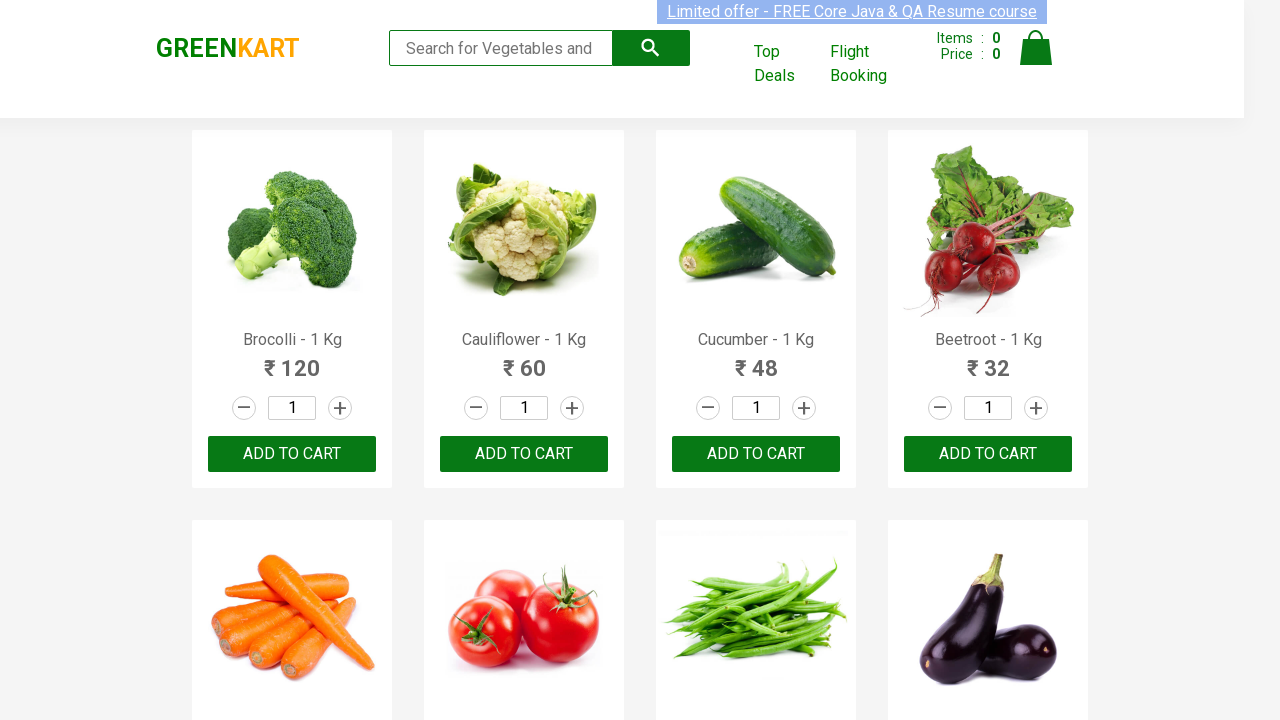

Retrieved product text for item 2
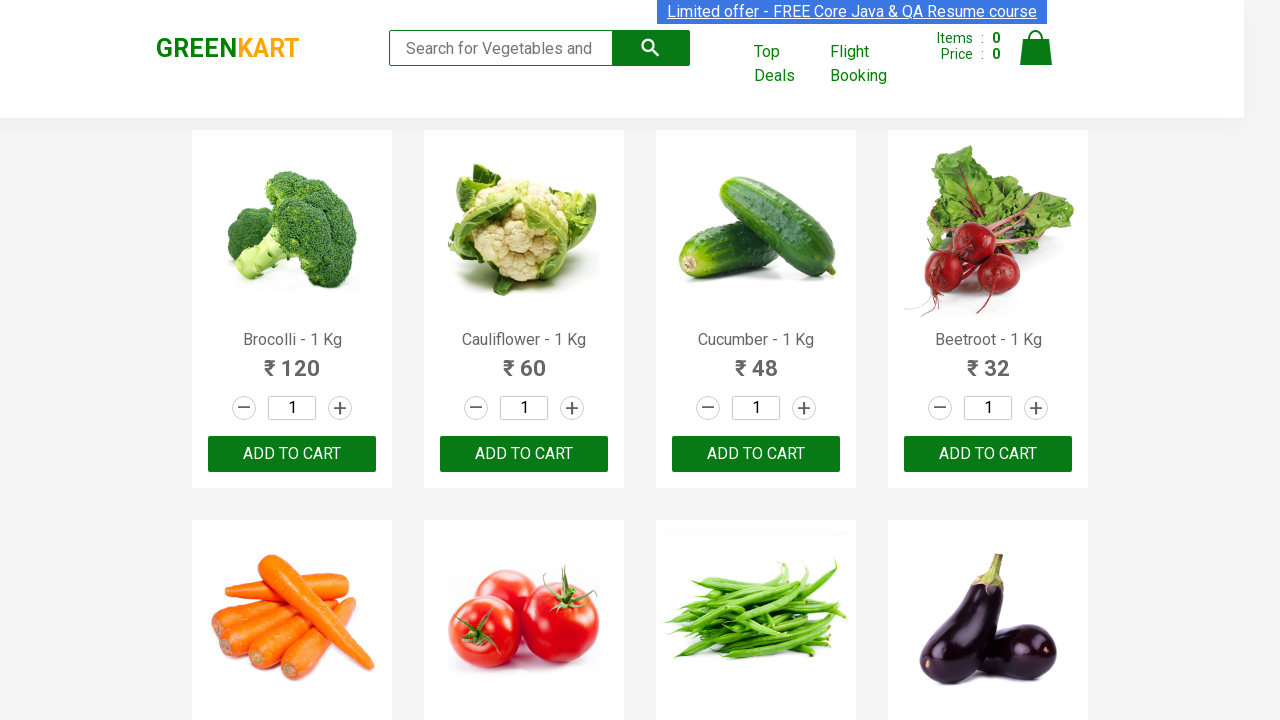

Added 'Cucumber' to cart at (756, 454) on div.product-action button >> nth=2
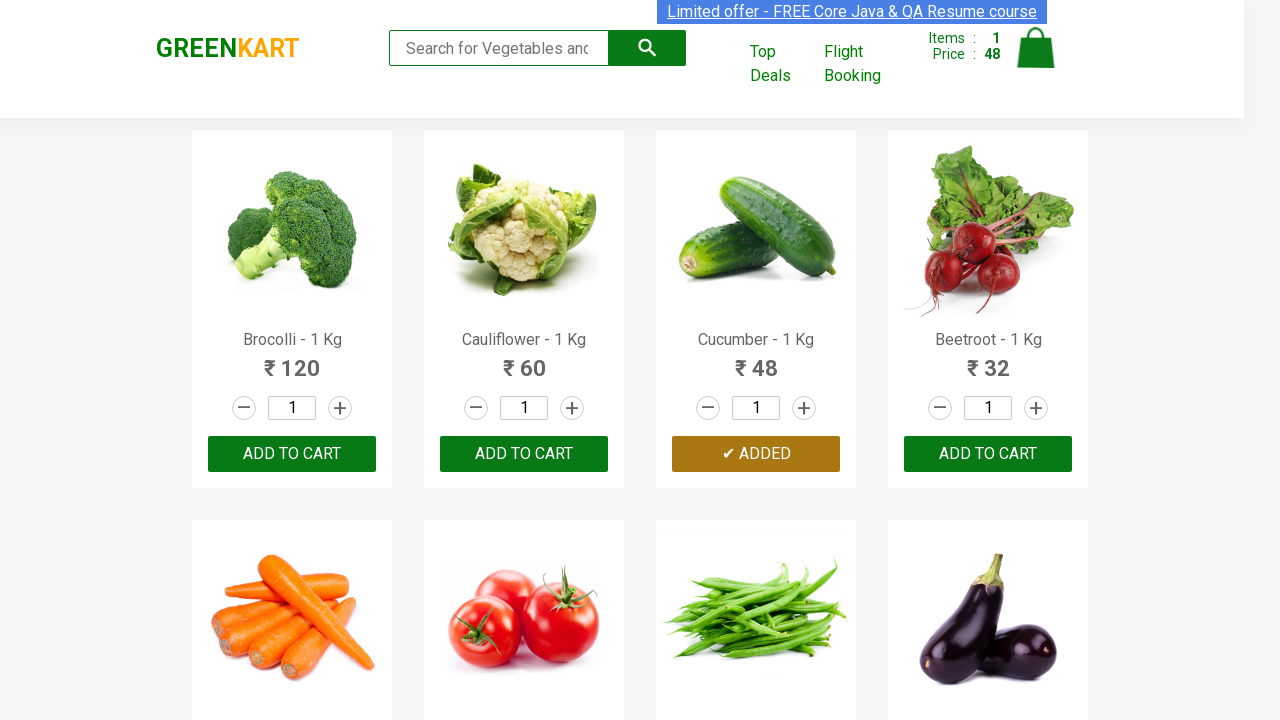

Retrieved product text for item 3
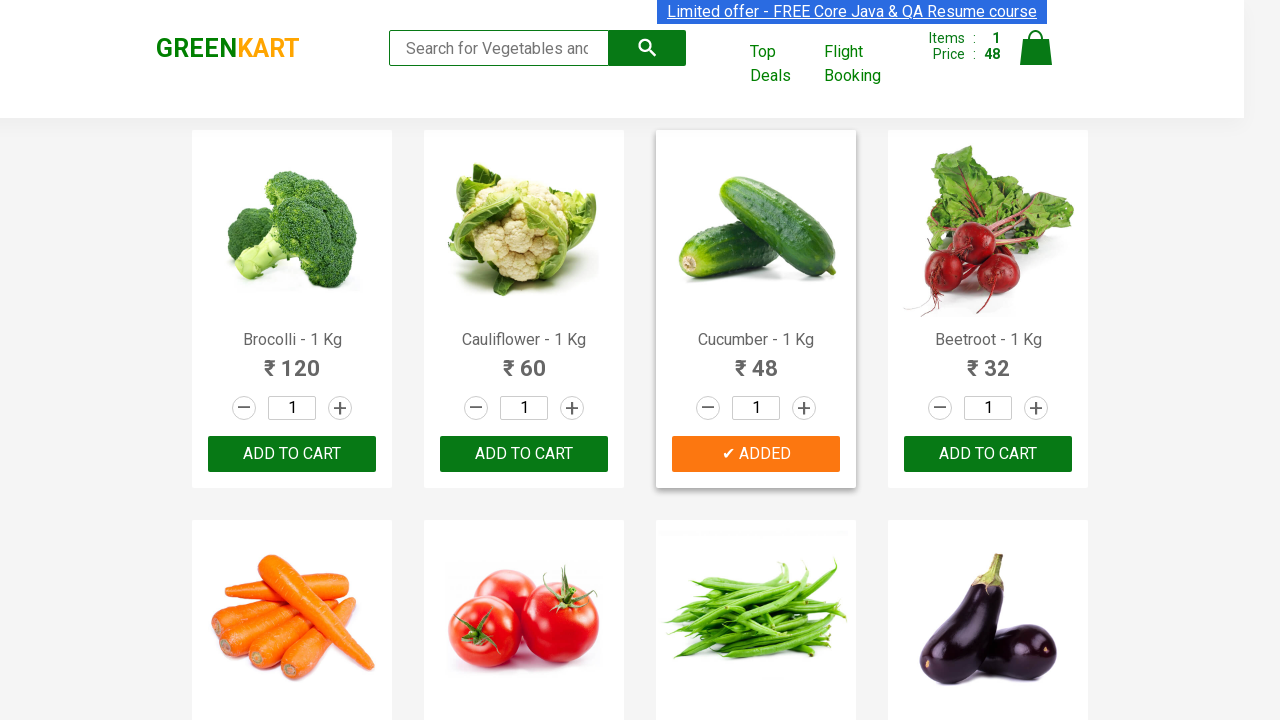

Retrieved product text for item 4
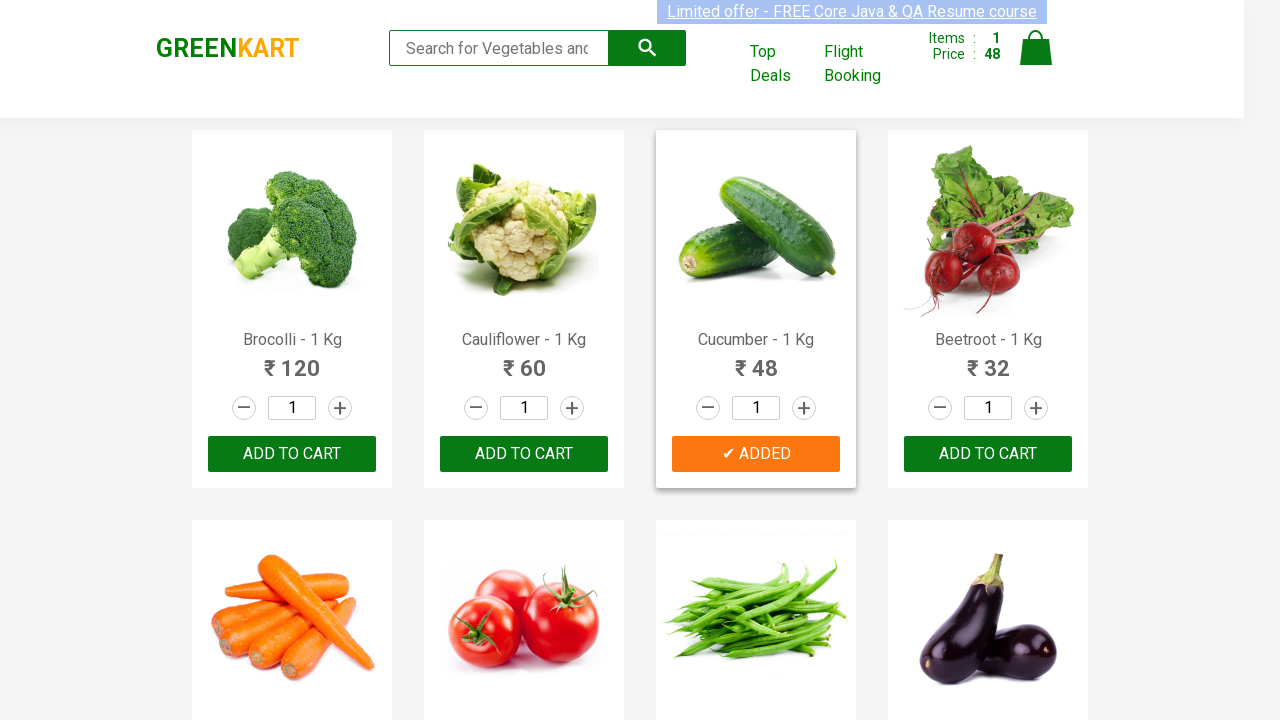

Added 'Carrot' to cart at (292, 360) on div.product-action button >> nth=4
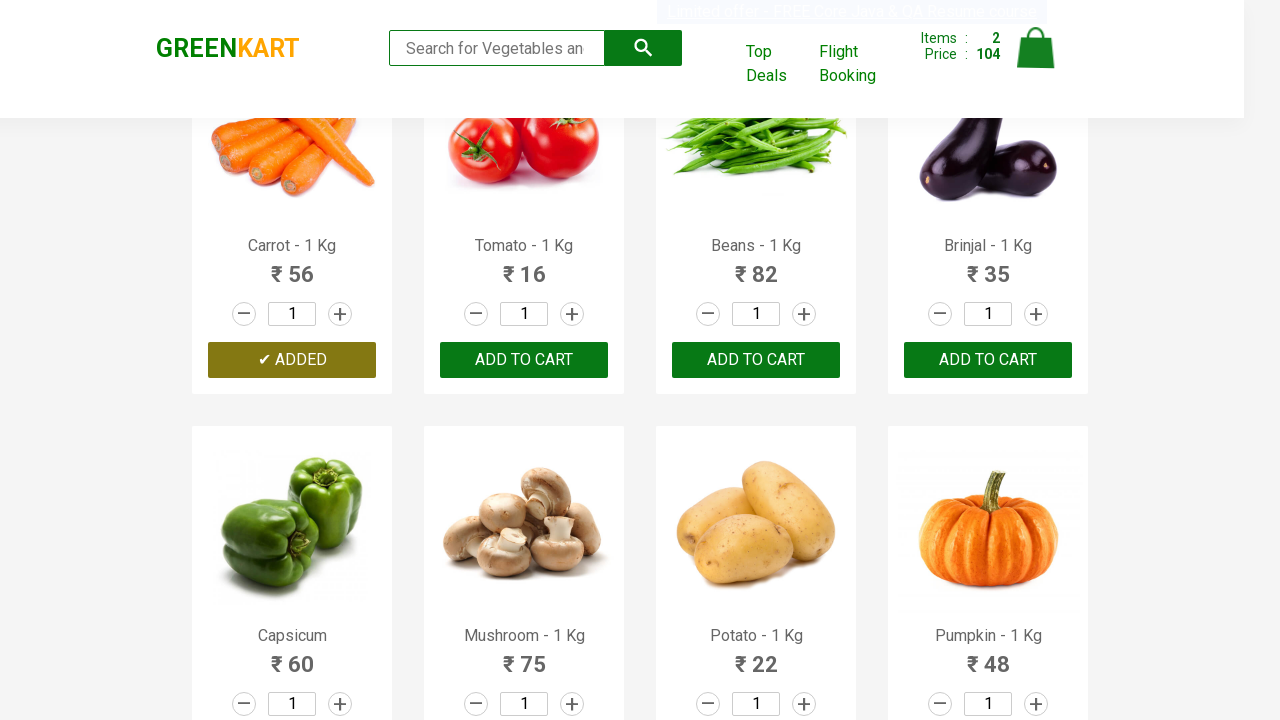

Retrieved product text for item 5
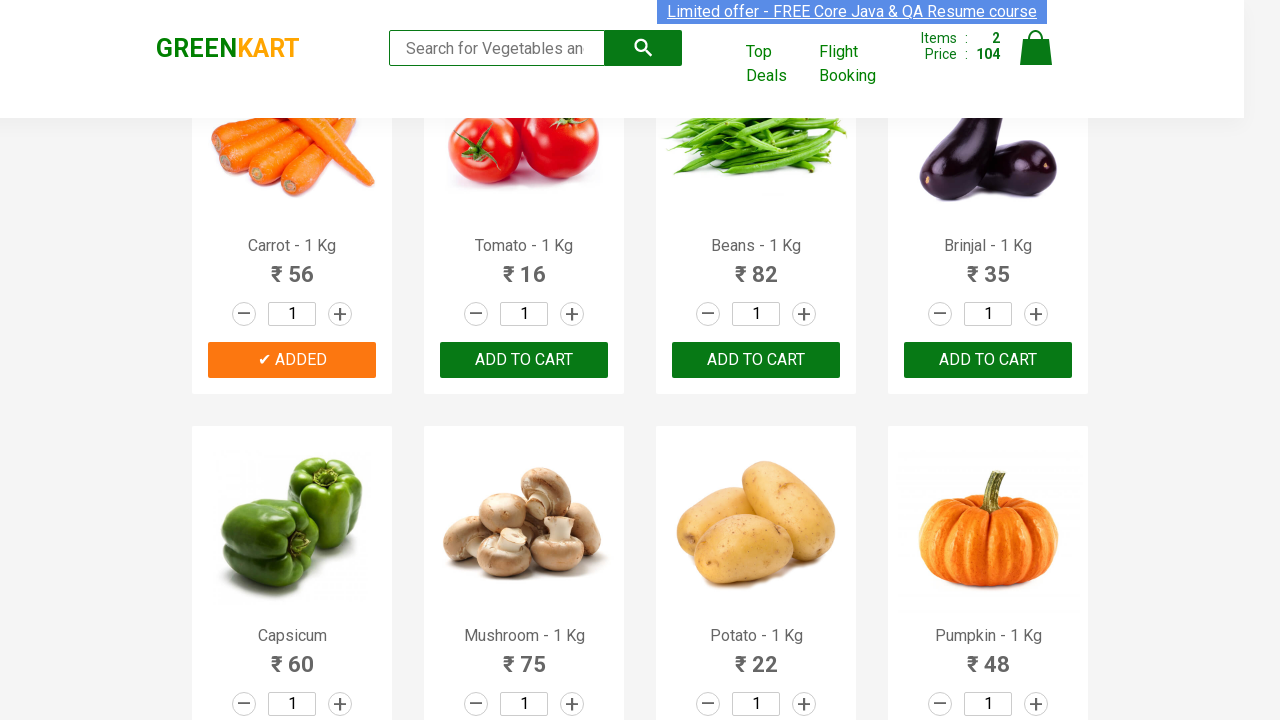

Added 'Tomato' to cart at (524, 360) on div.product-action button >> nth=5
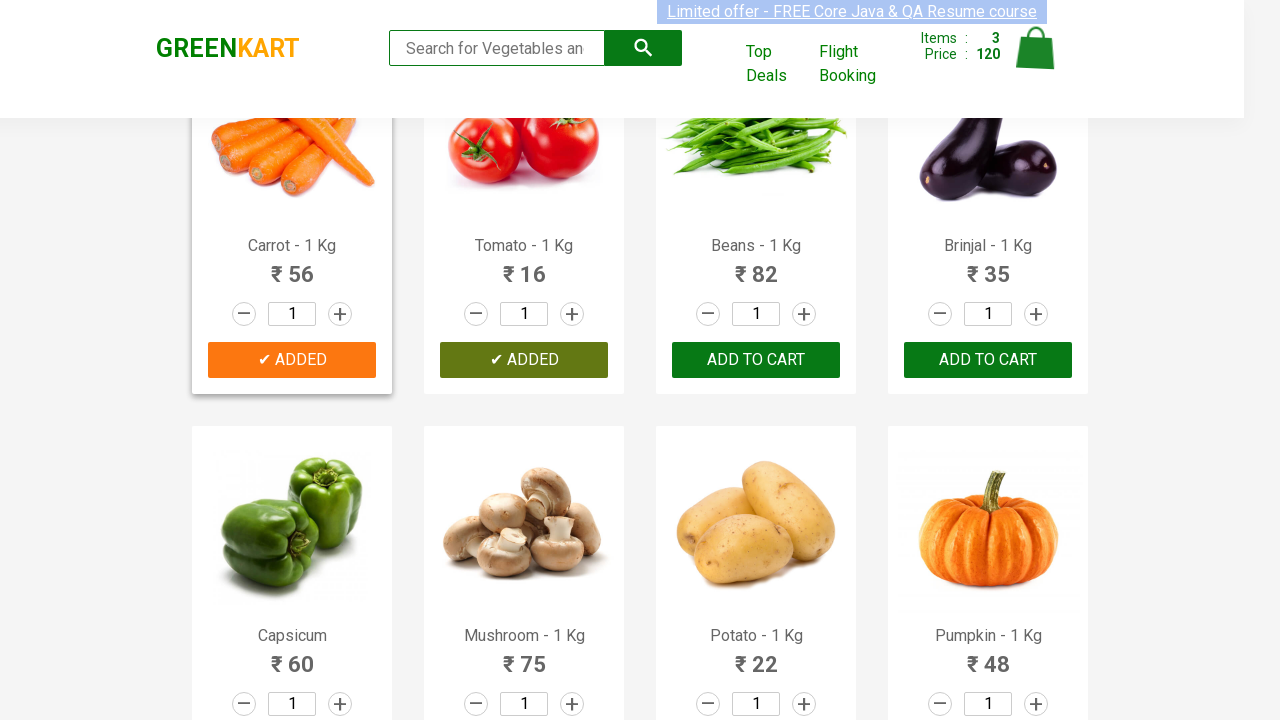

Retrieved product text for item 6
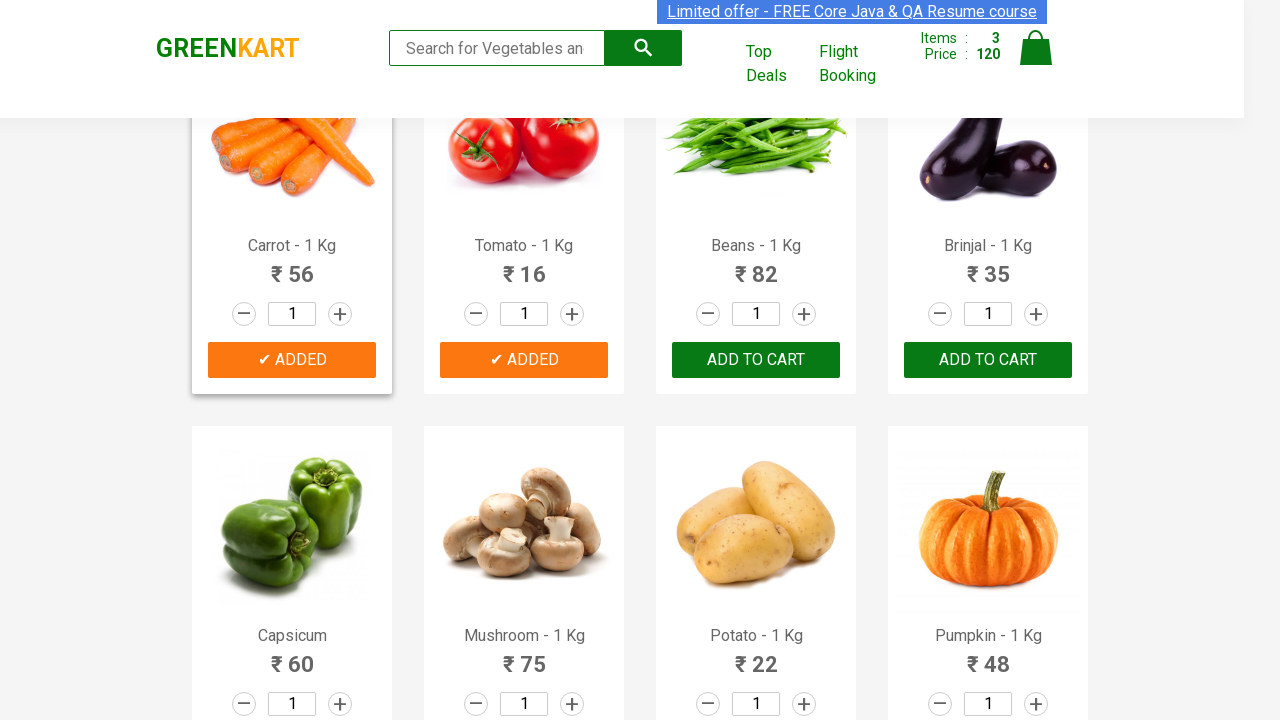

Retrieved product text for item 7
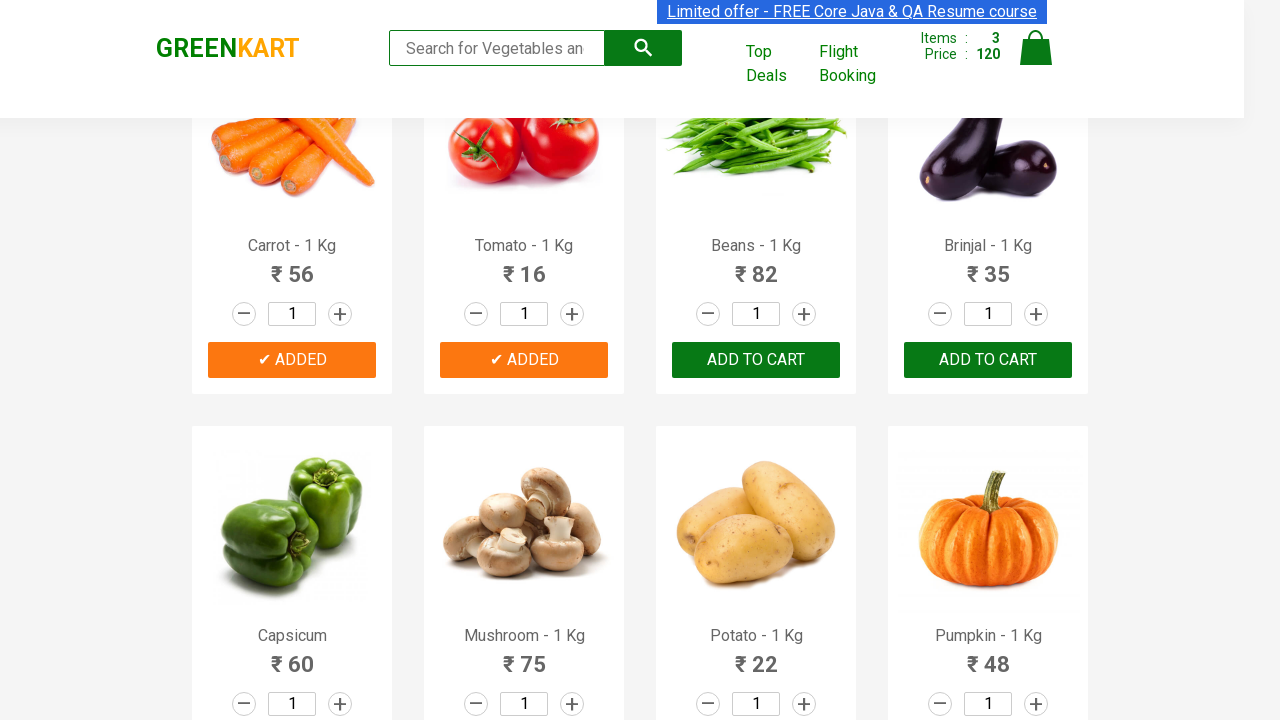

Retrieved product text for item 8
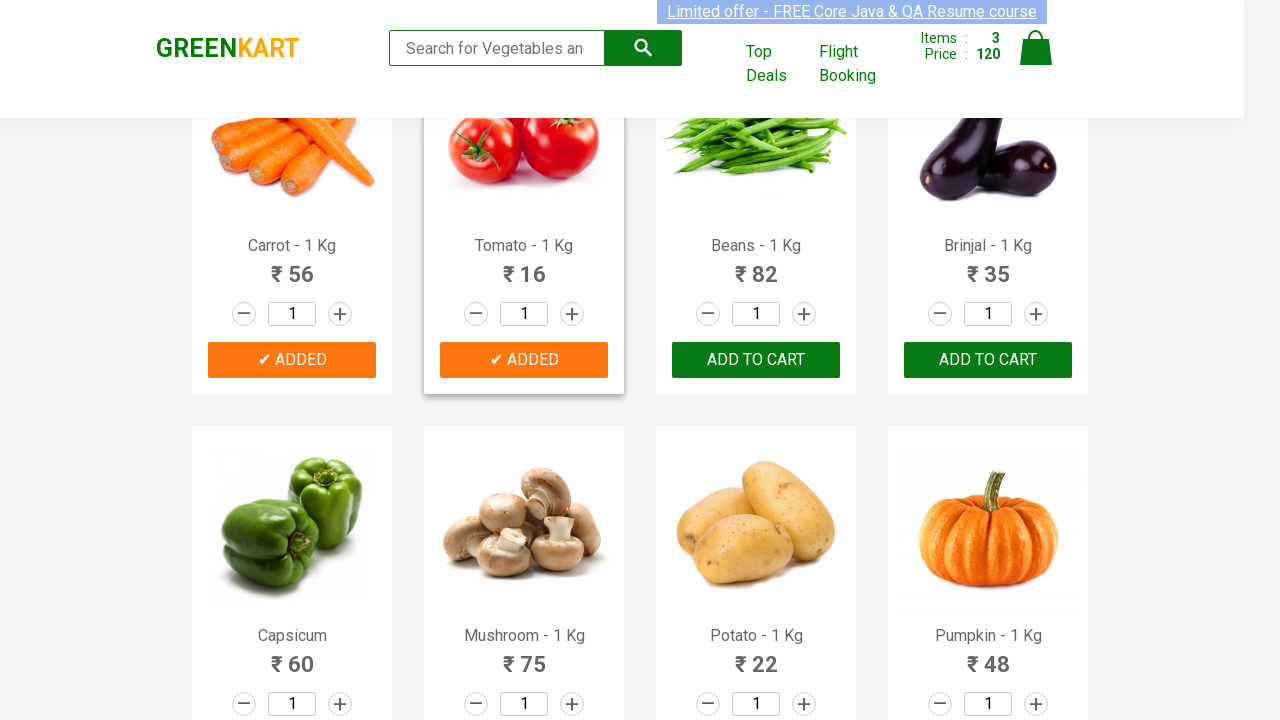

Retrieved product text for item 9
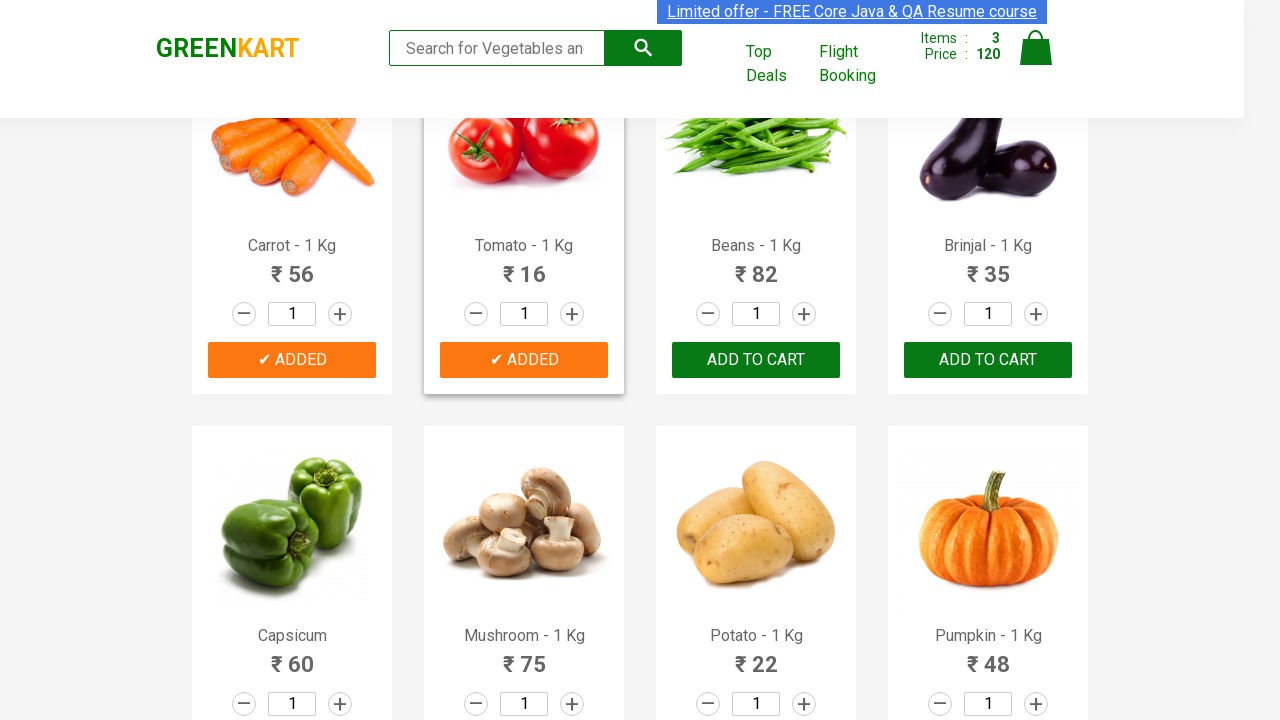

Added 'Mushroom' to cart at (524, 360) on div.product-action button >> nth=9
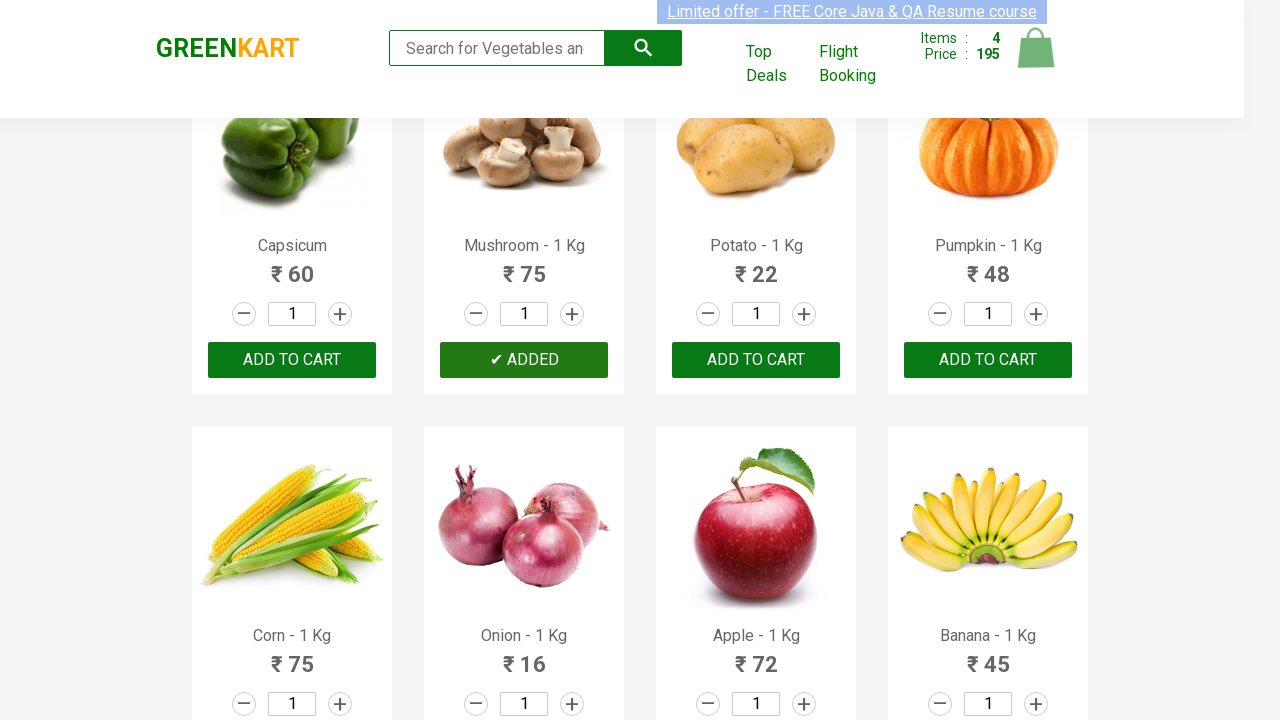

Retrieved product text for item 10
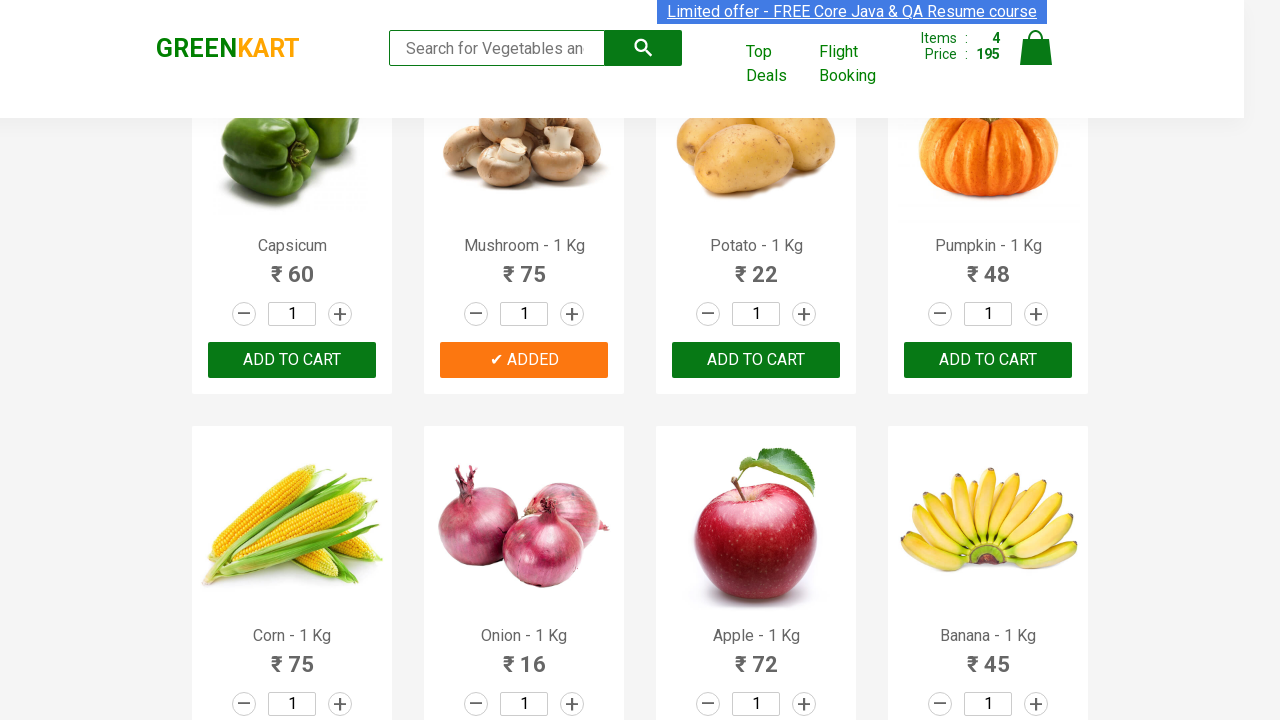

Added 'Potato' to cart at (756, 360) on div.product-action button >> nth=10
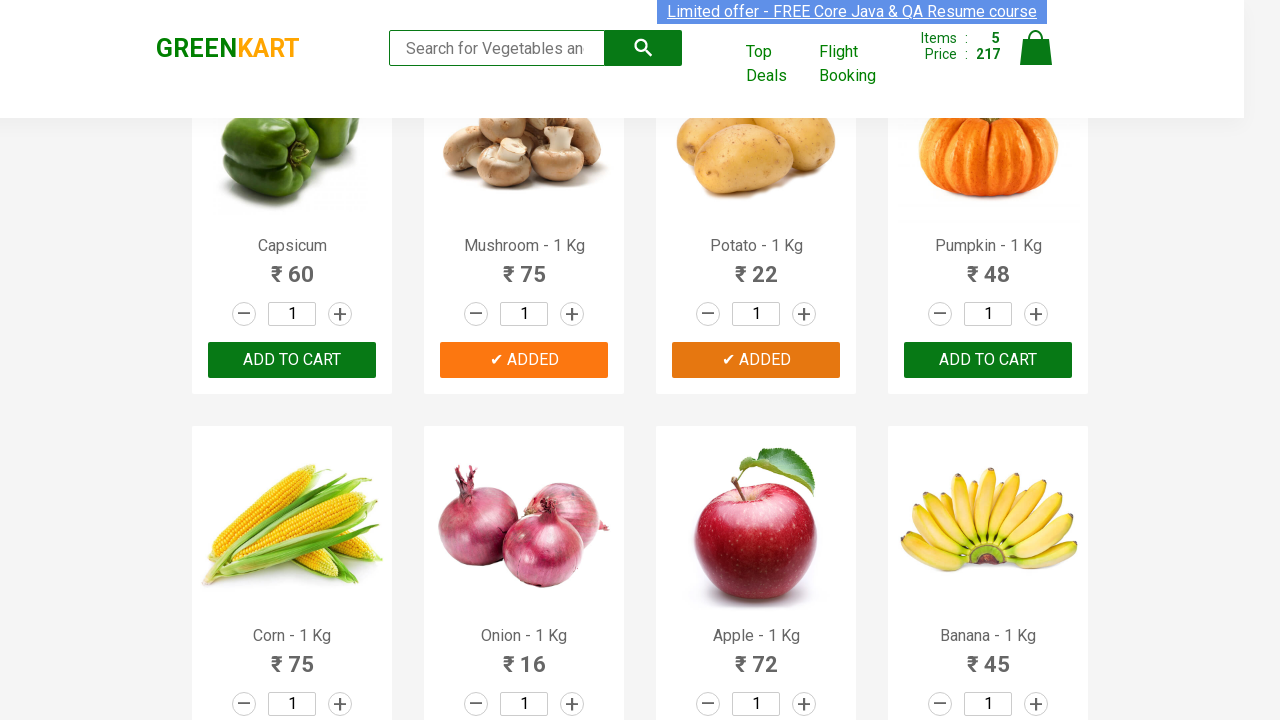

Clicked on cart icon at (1036, 59) on a.cart-icon
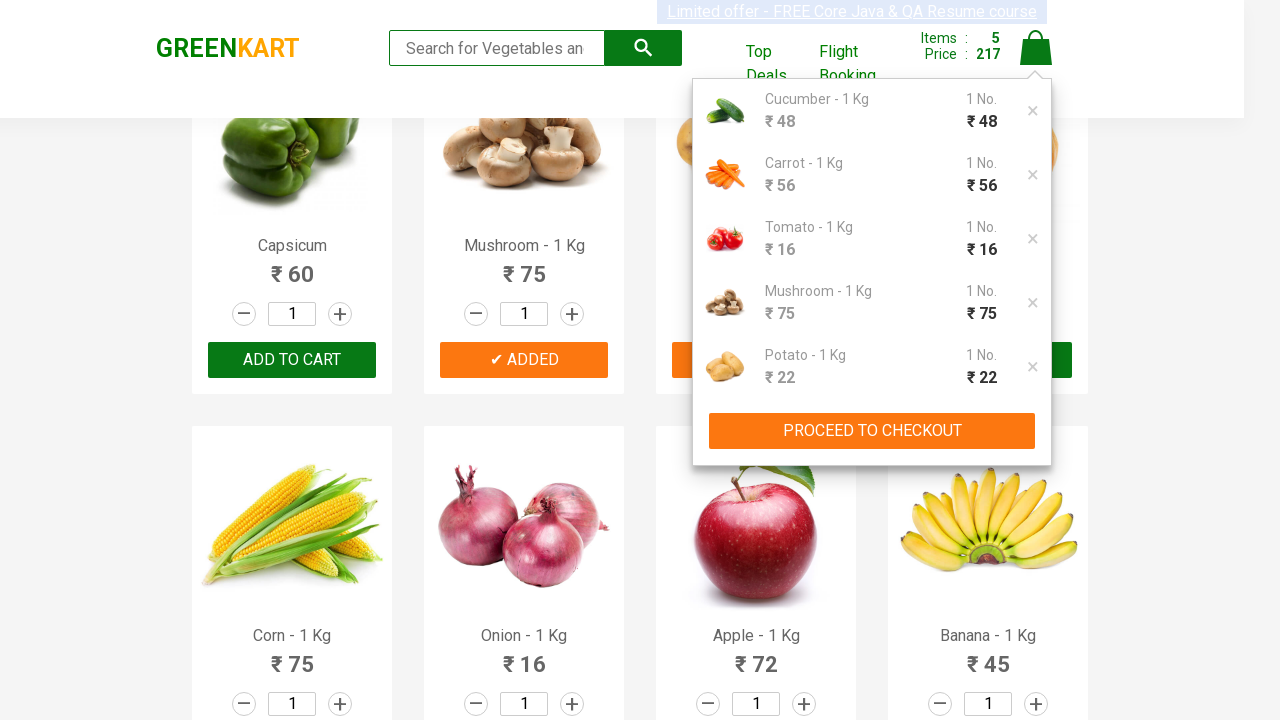

Clicked 'PROCEED TO CHECKOUT' button at (872, 431) on xpath=//button[contains(text(),'PROCEED TO CHECKOUT')]
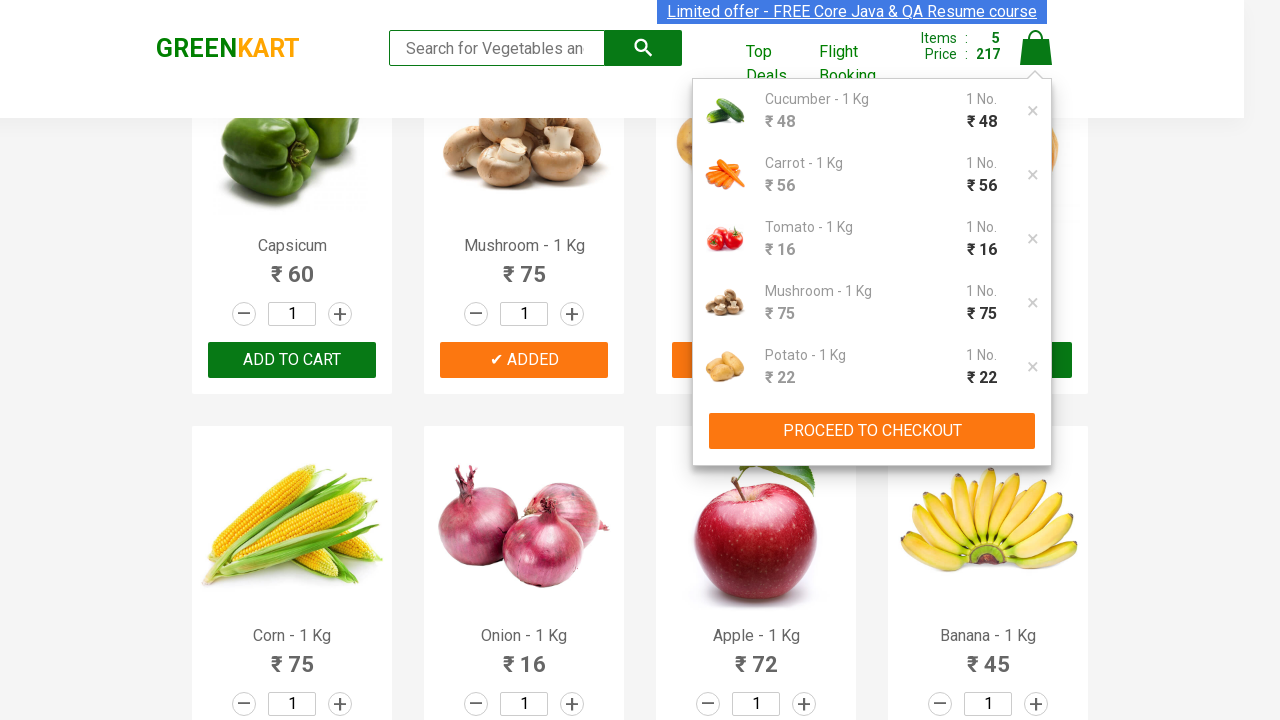

Promo code input field is now visible
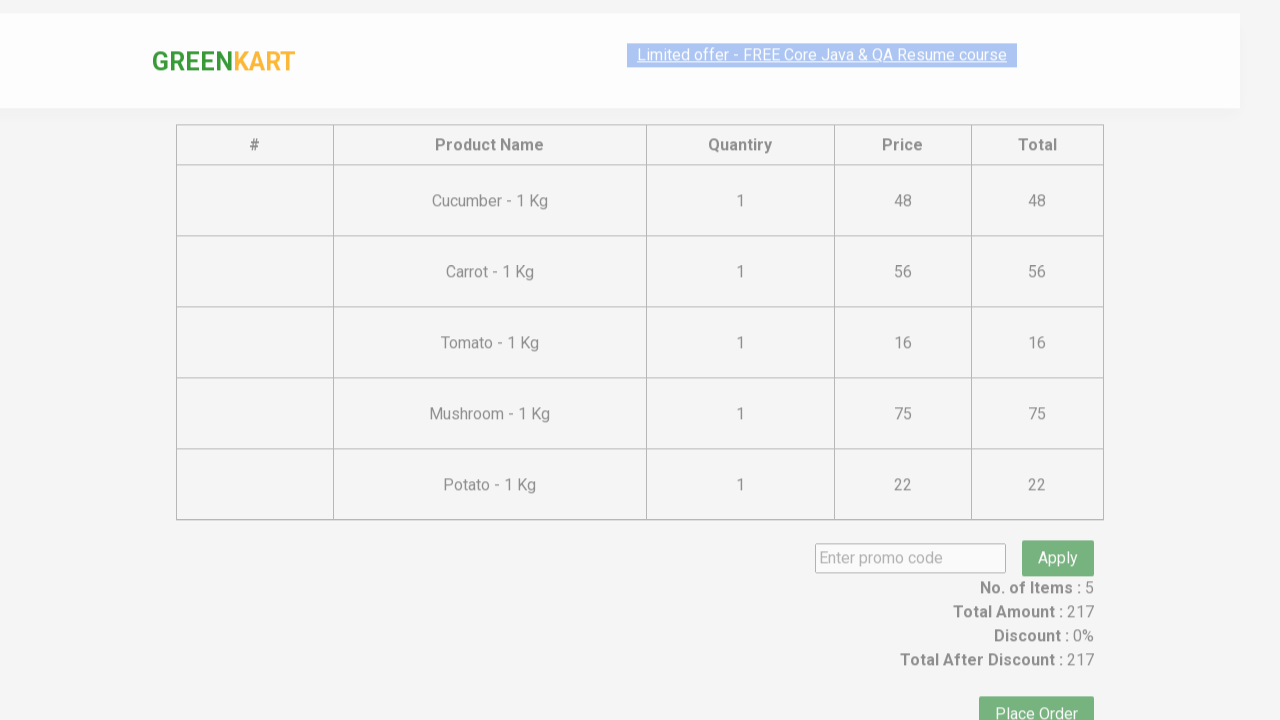

Filled promo code field with 'rahulshettyacademy' on input.promoCode
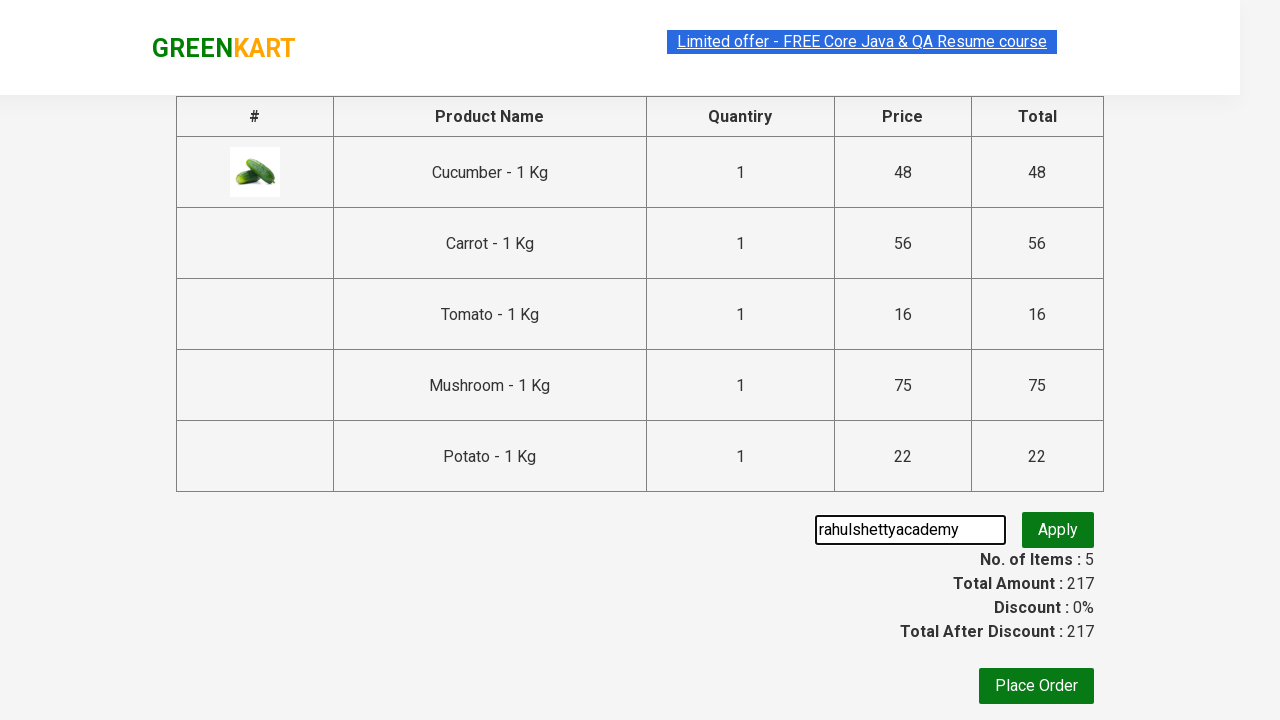

Clicked apply promo button at (1058, 530) on button.promoBtn
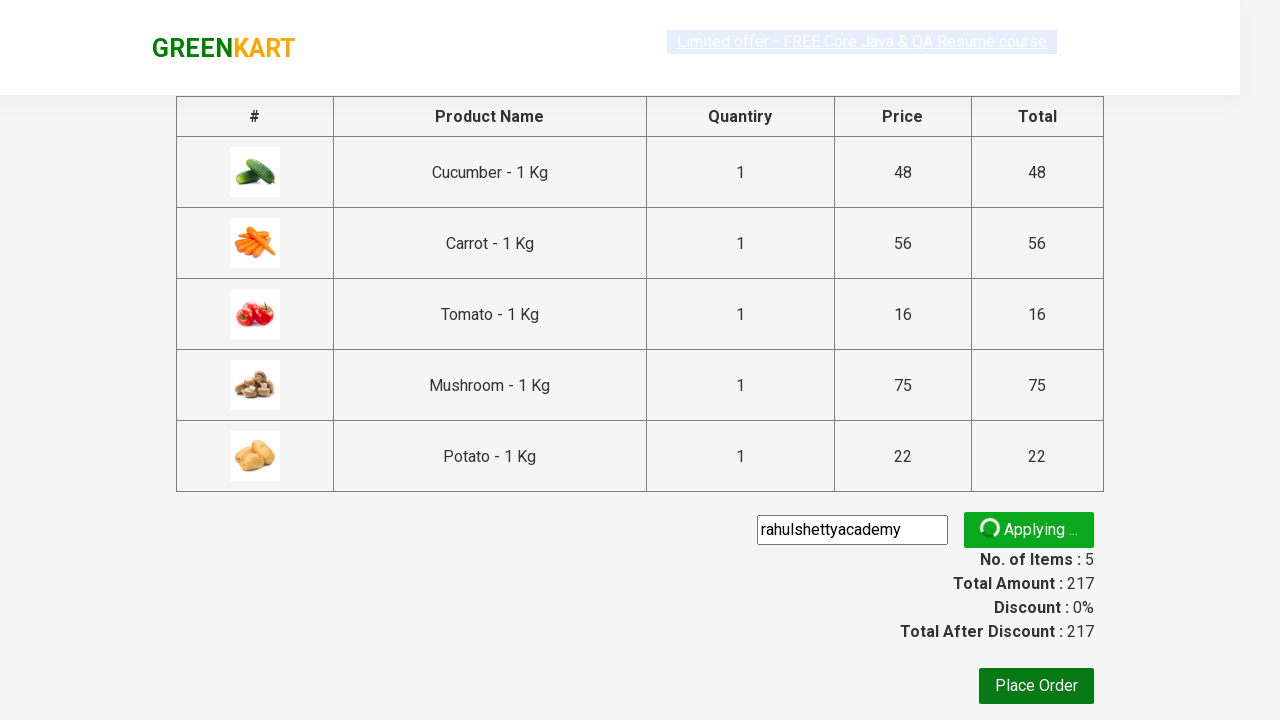

Promo info message appeared
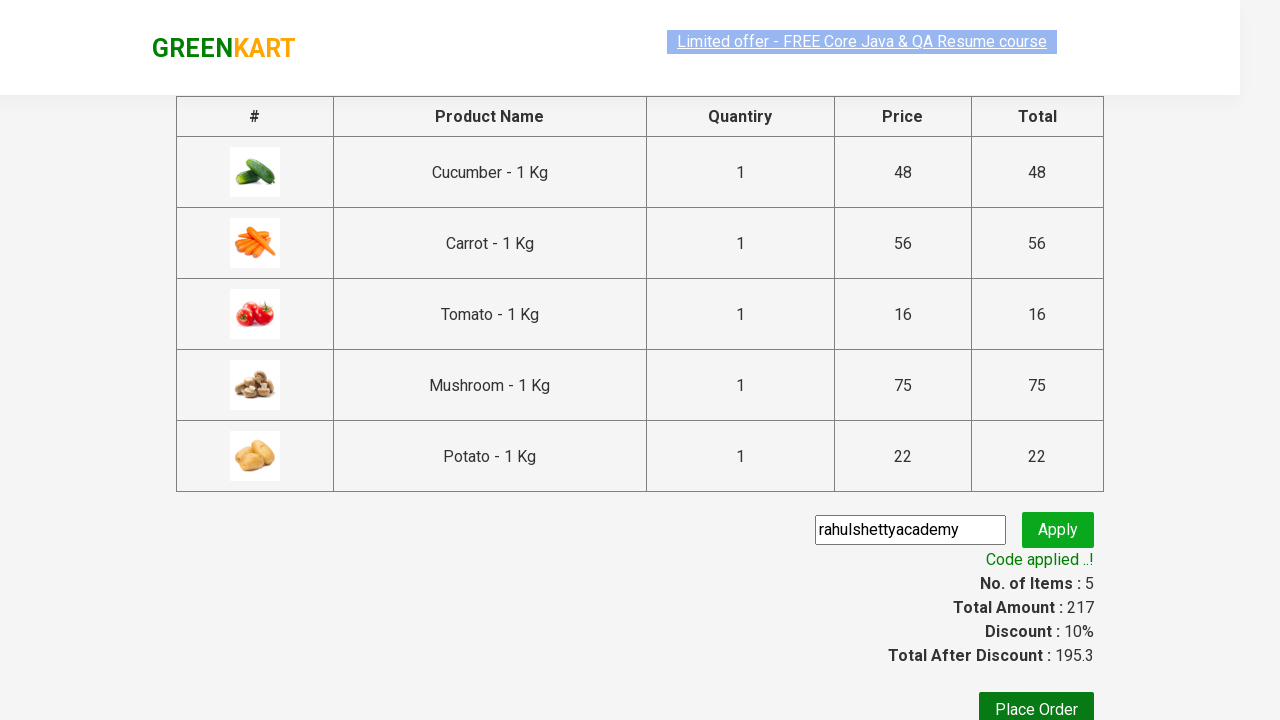

Retrieved promo info text: Code applied ..!
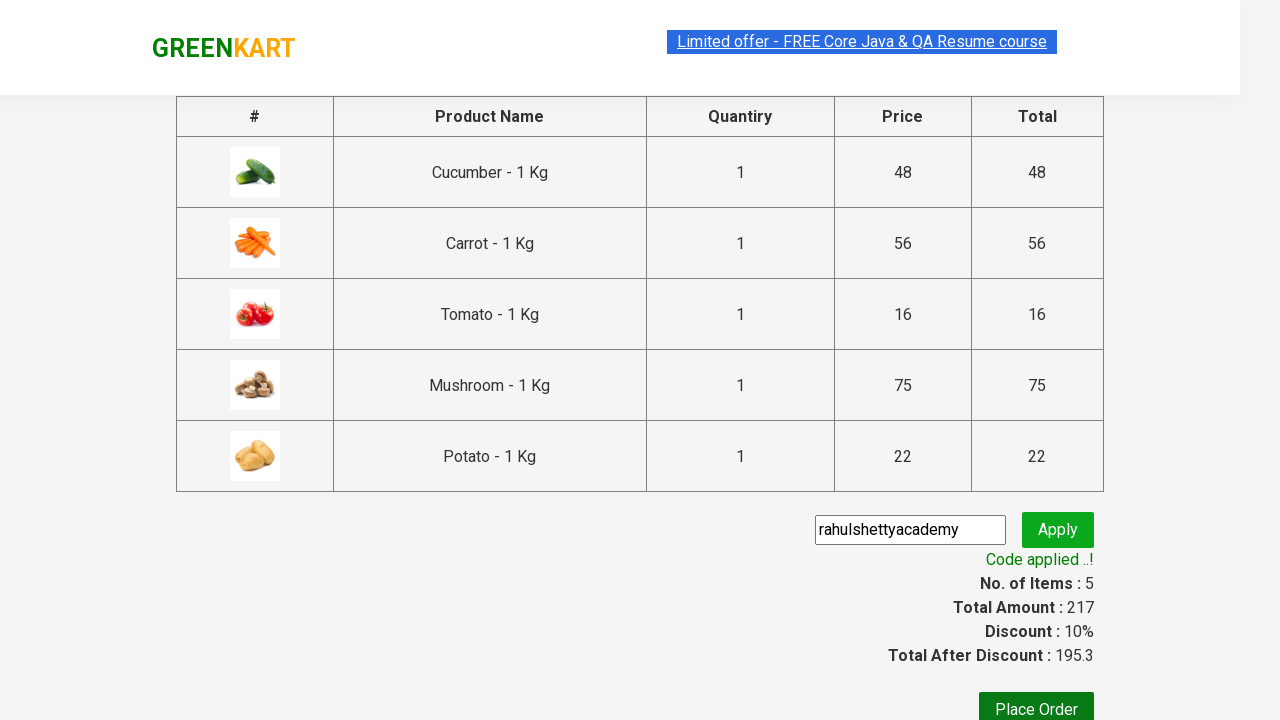

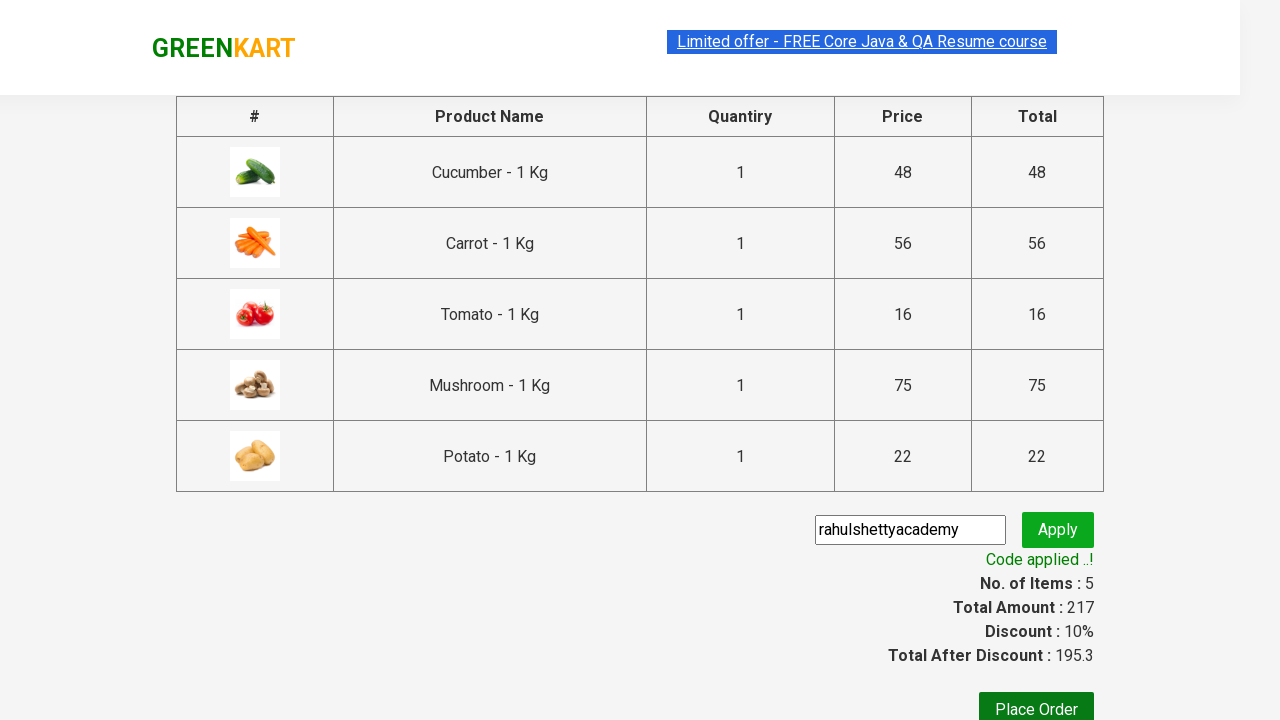